Tests the Python.org search functionality by entering "pycon" as a search query and submitting the form

Starting URL: https://www.python.org

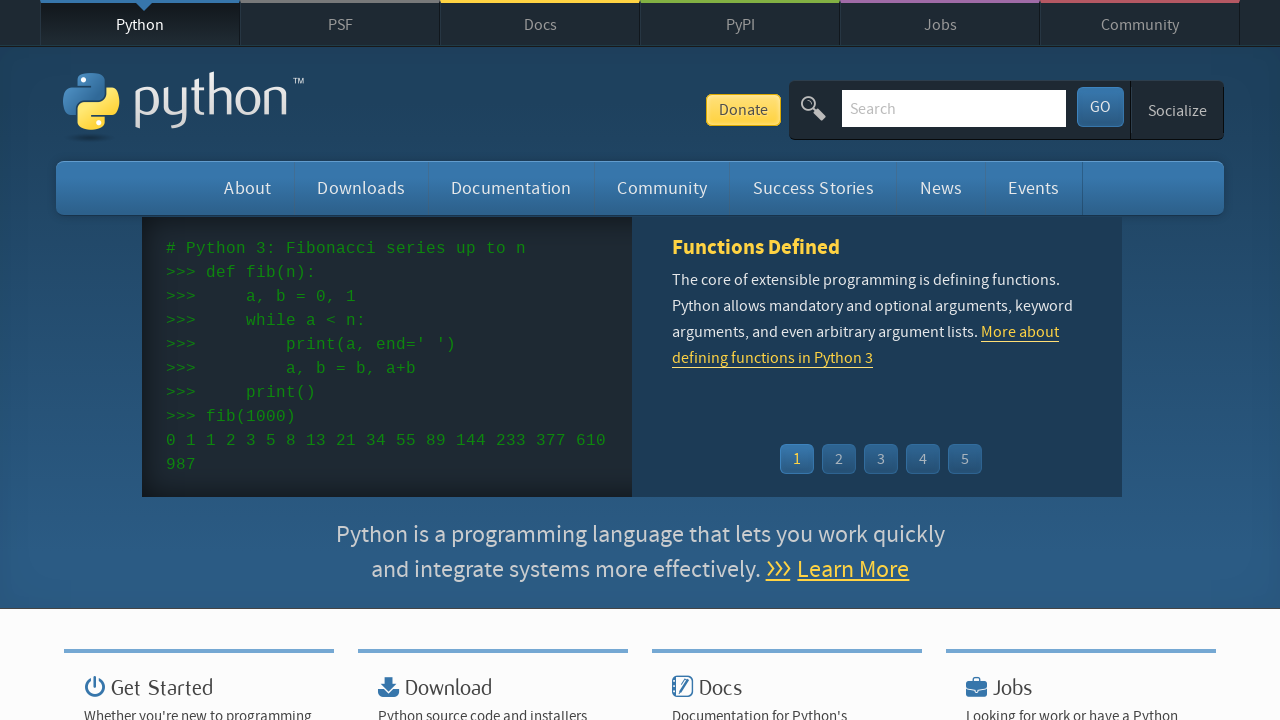

Filled search box with 'pycon' query on input[name='q']
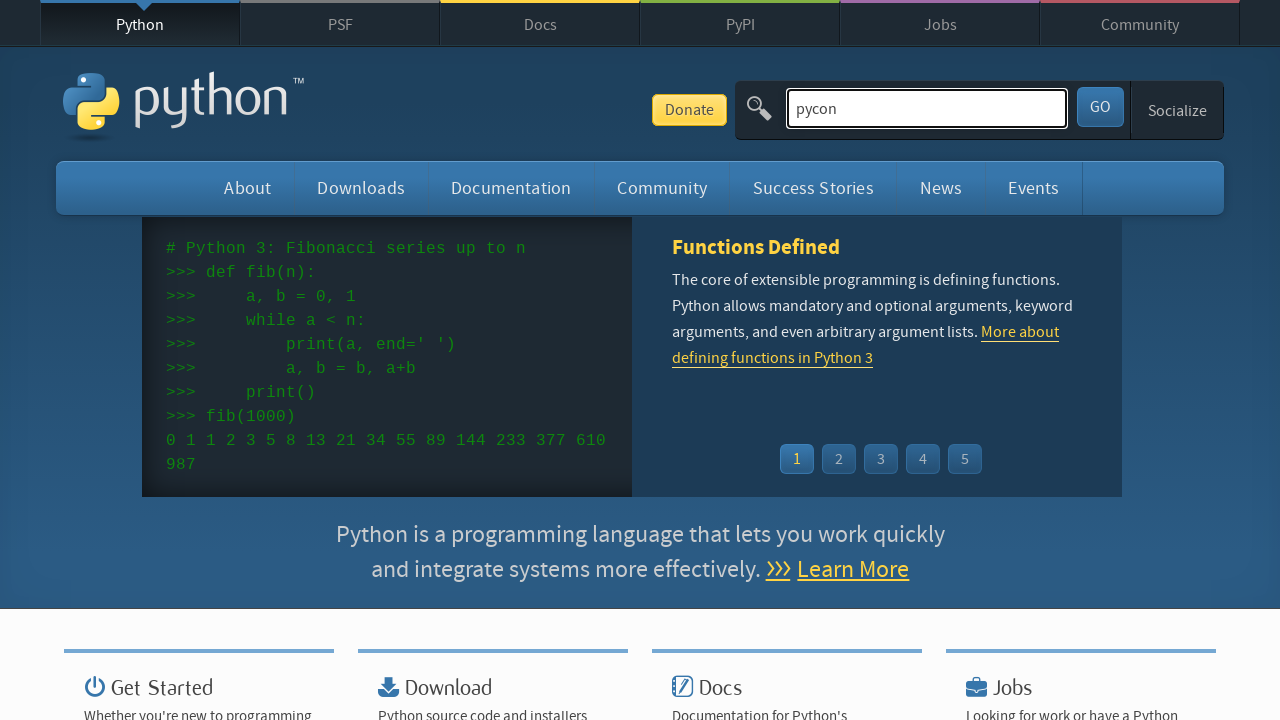

Submitted search form by pressing Enter on input[name='q']
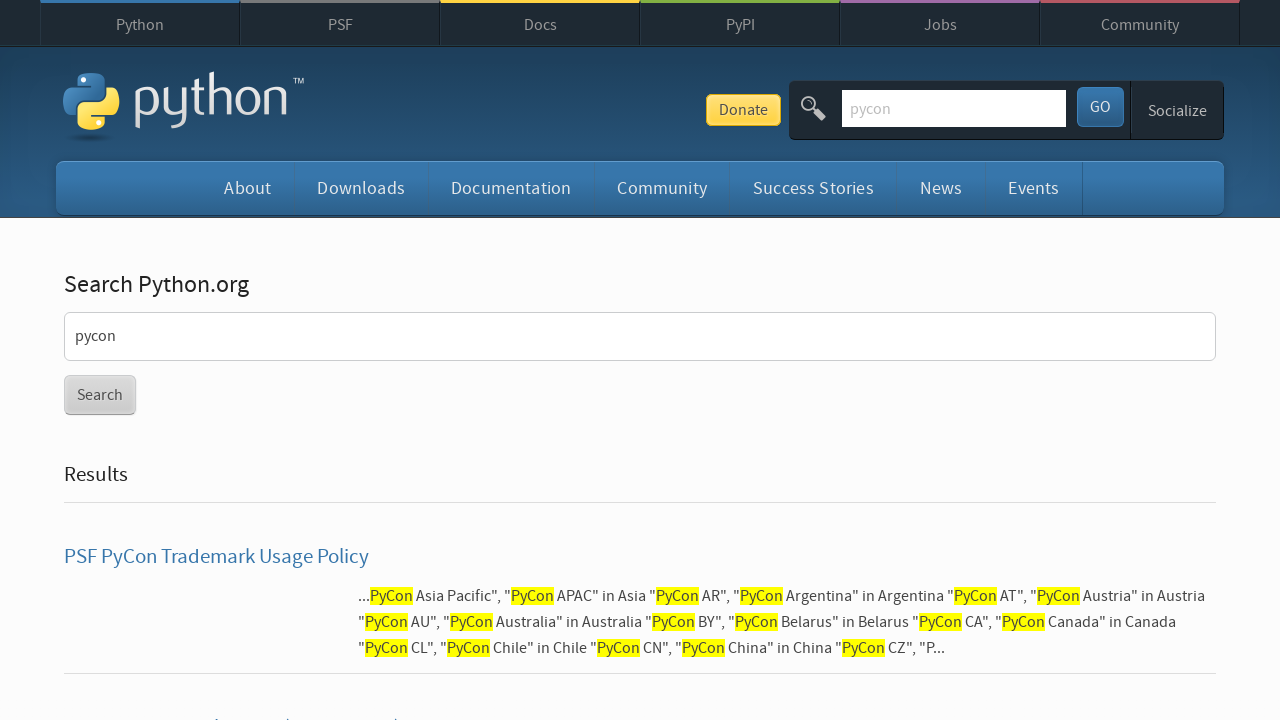

Search results page loaded (network idle)
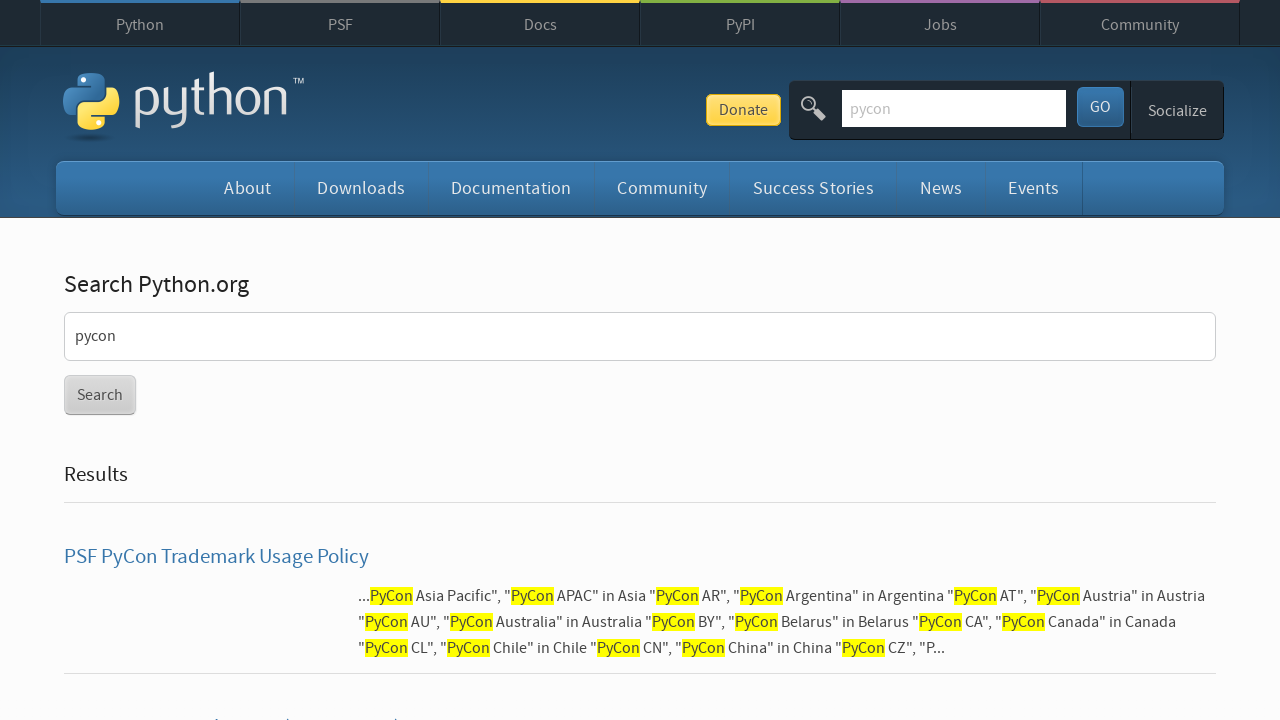

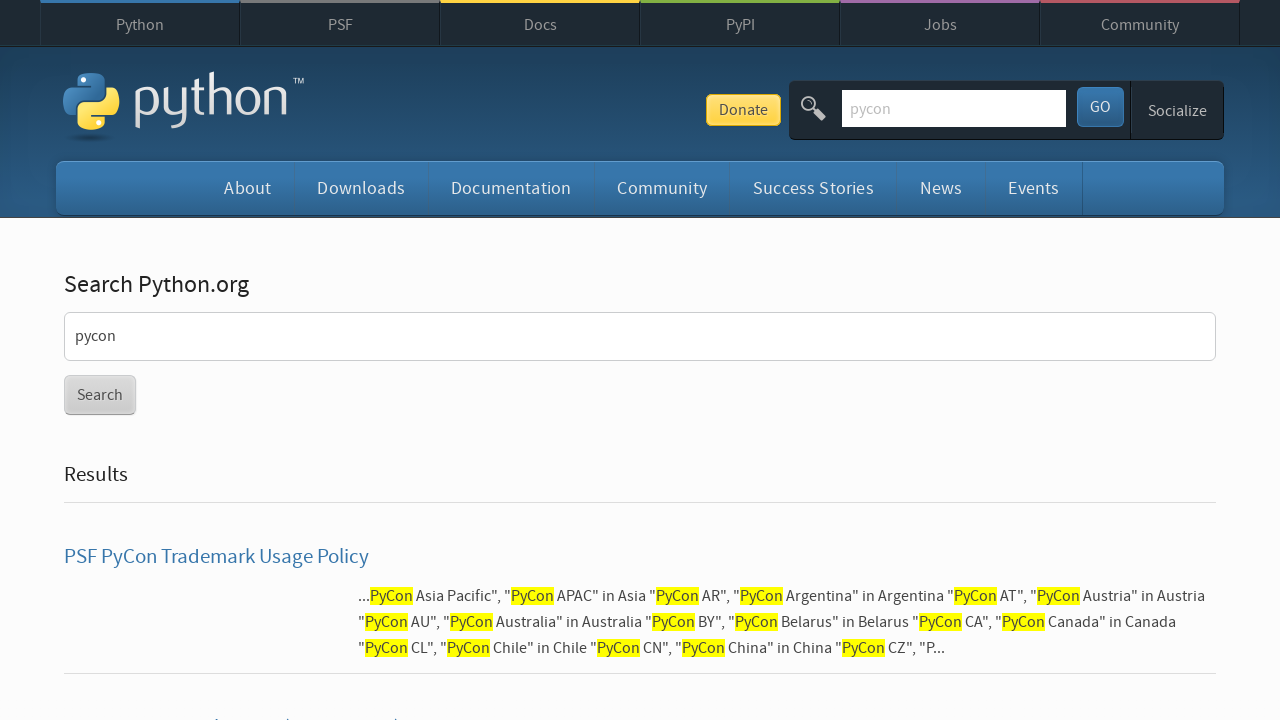